Tests the Disappearing Elements page by navigating to it and checking if the Gallery tab is present among the navigation elements that randomly appear and disappear.

Starting URL: https://the-internet.herokuapp.com/

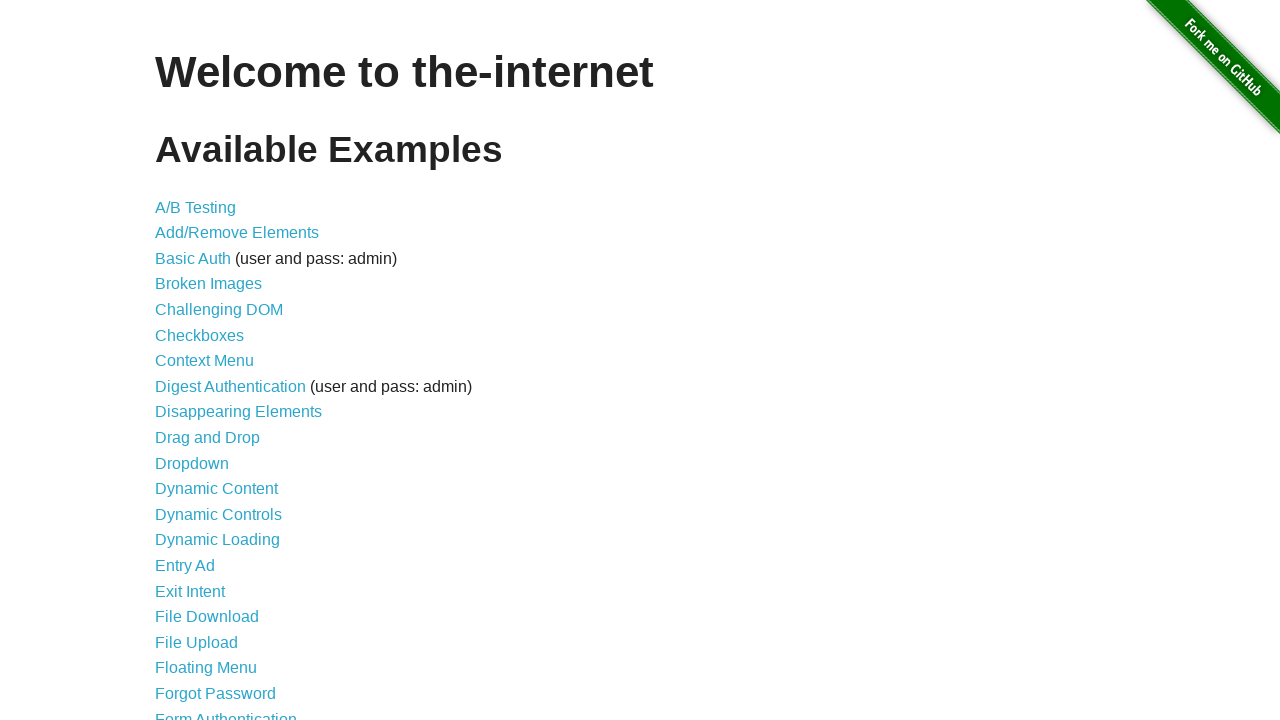

Clicked on the Disappearing Elements link at (238, 412) on #content > ul > li:nth-child(9) > a
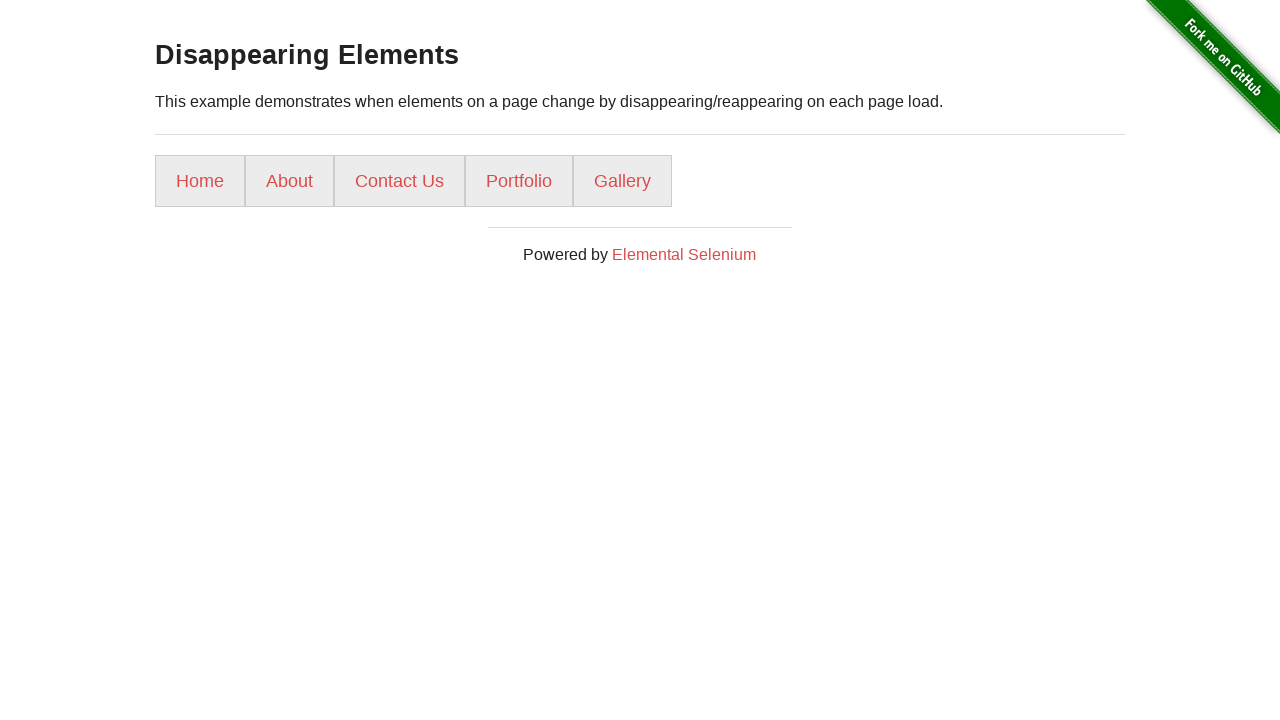

Disappearing Elements page loaded successfully
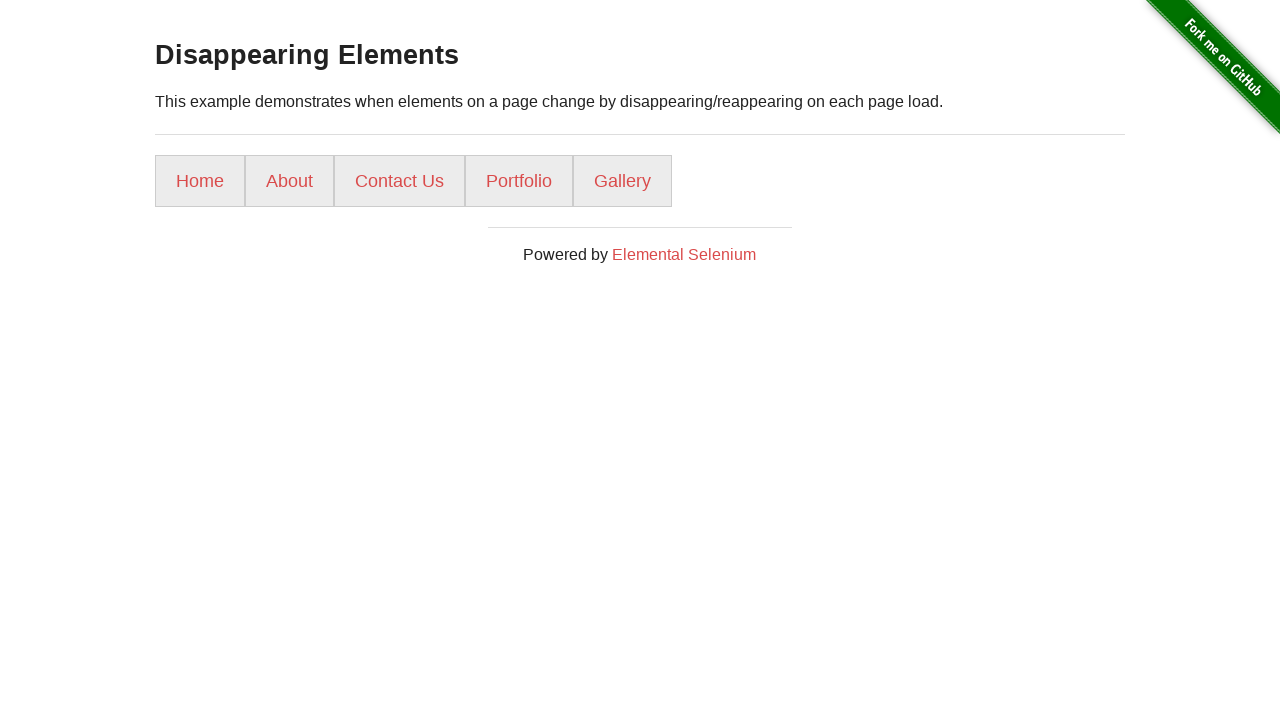

Located Gallery tab element
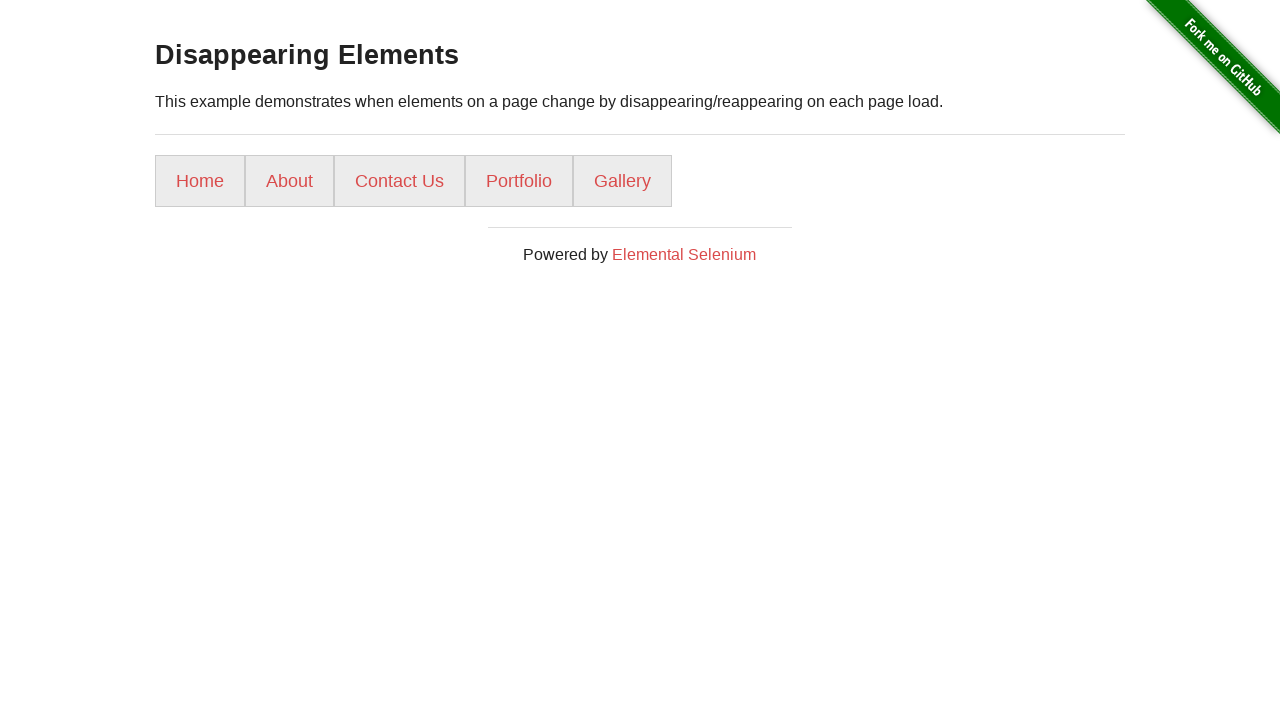

Gallery Tab is present - assertion passed
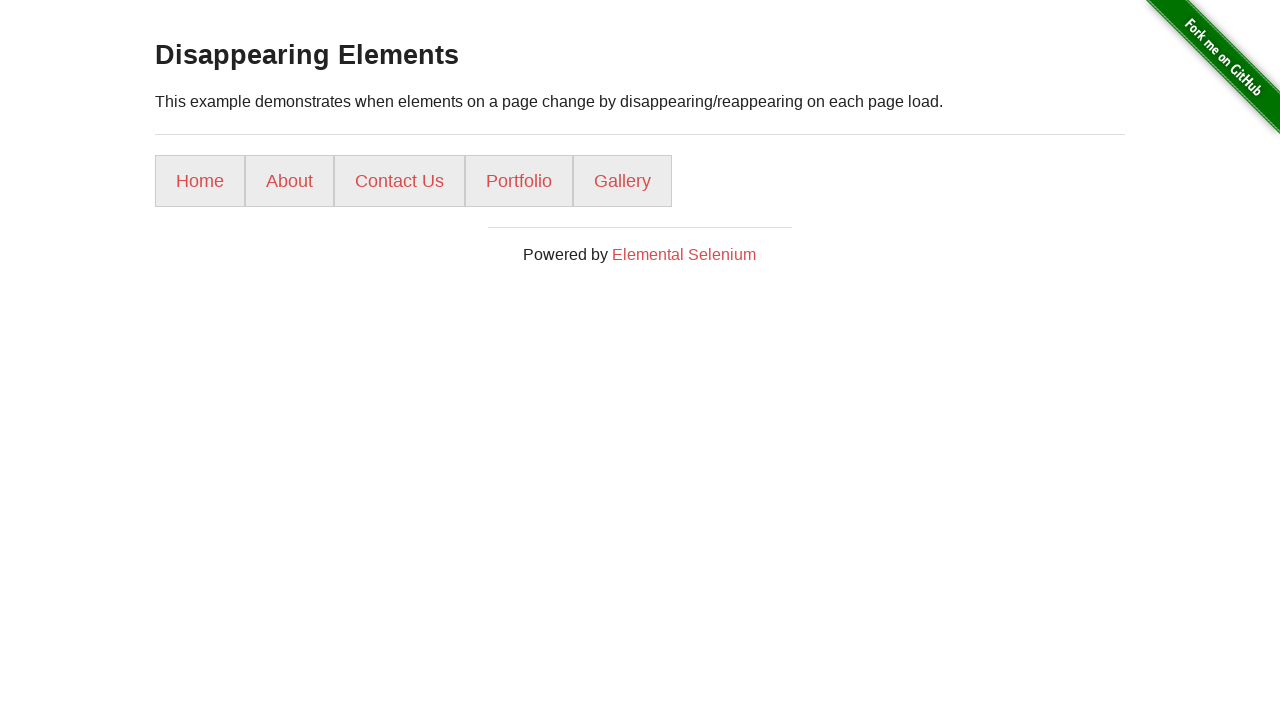

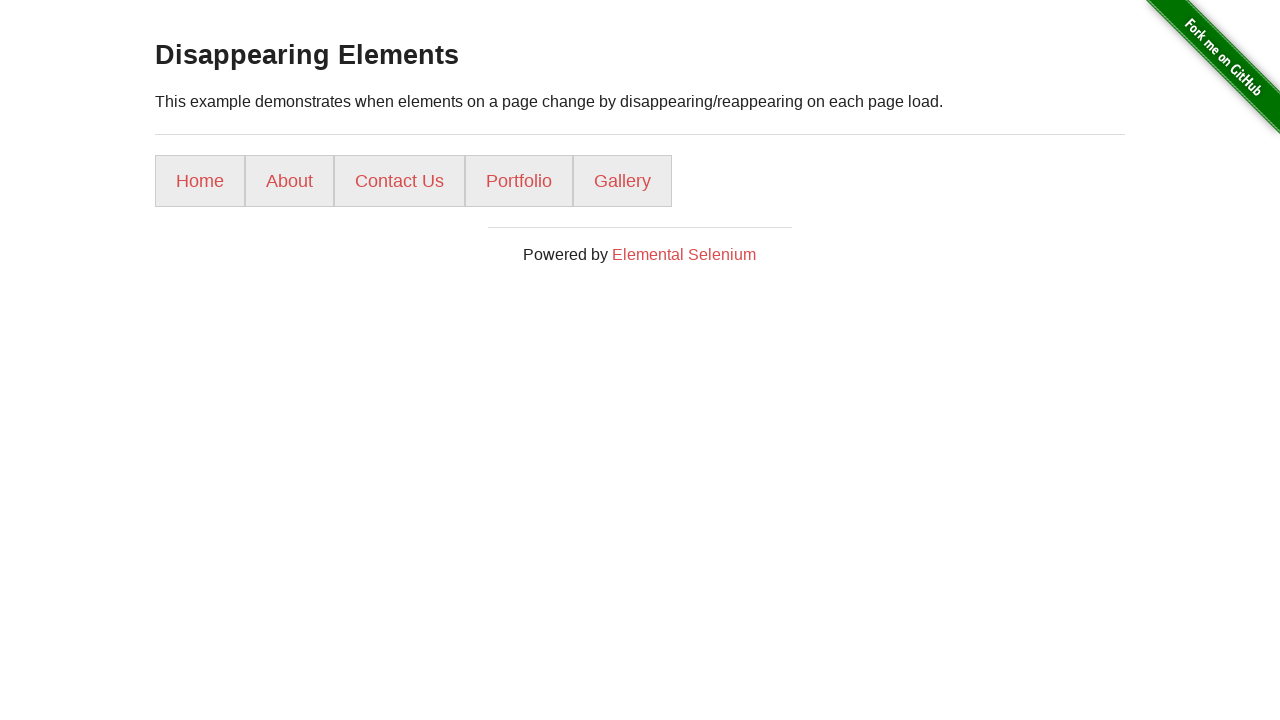